Navigates to the Selenium official website and verifies the page loads by checking the title is present

Starting URL: https://selenium.dev/

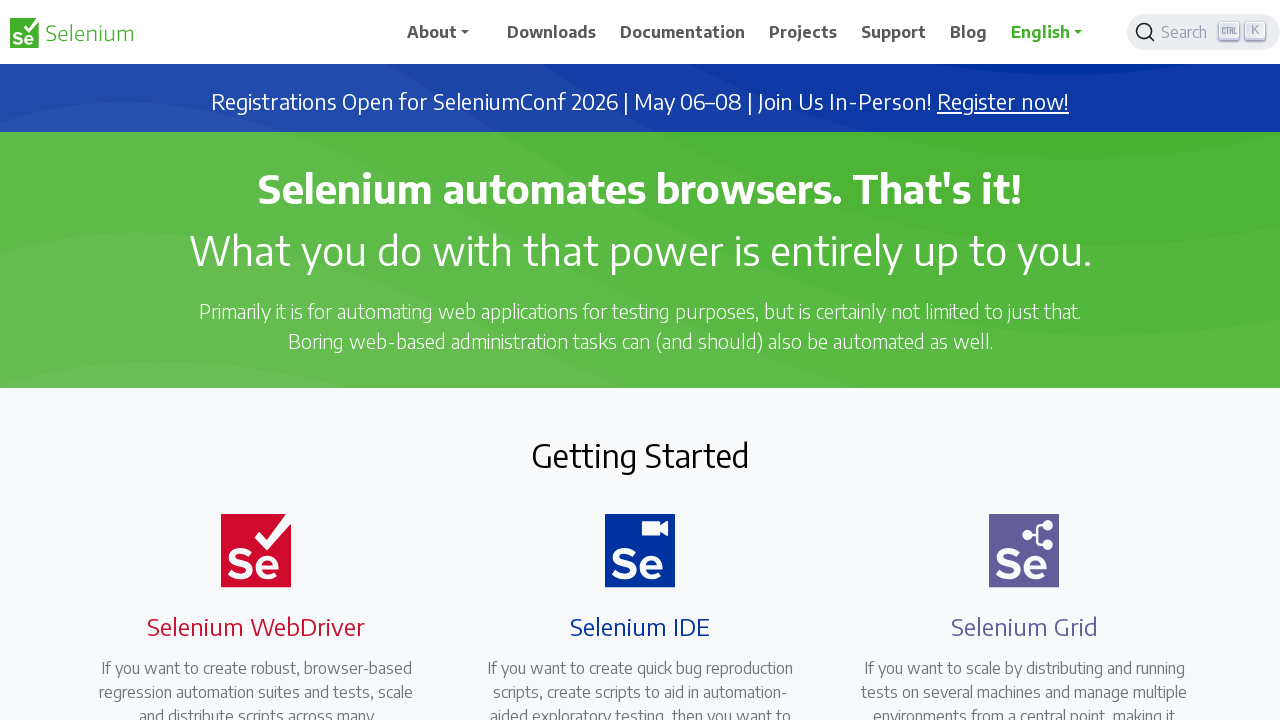

Set viewport size to 1920x1080
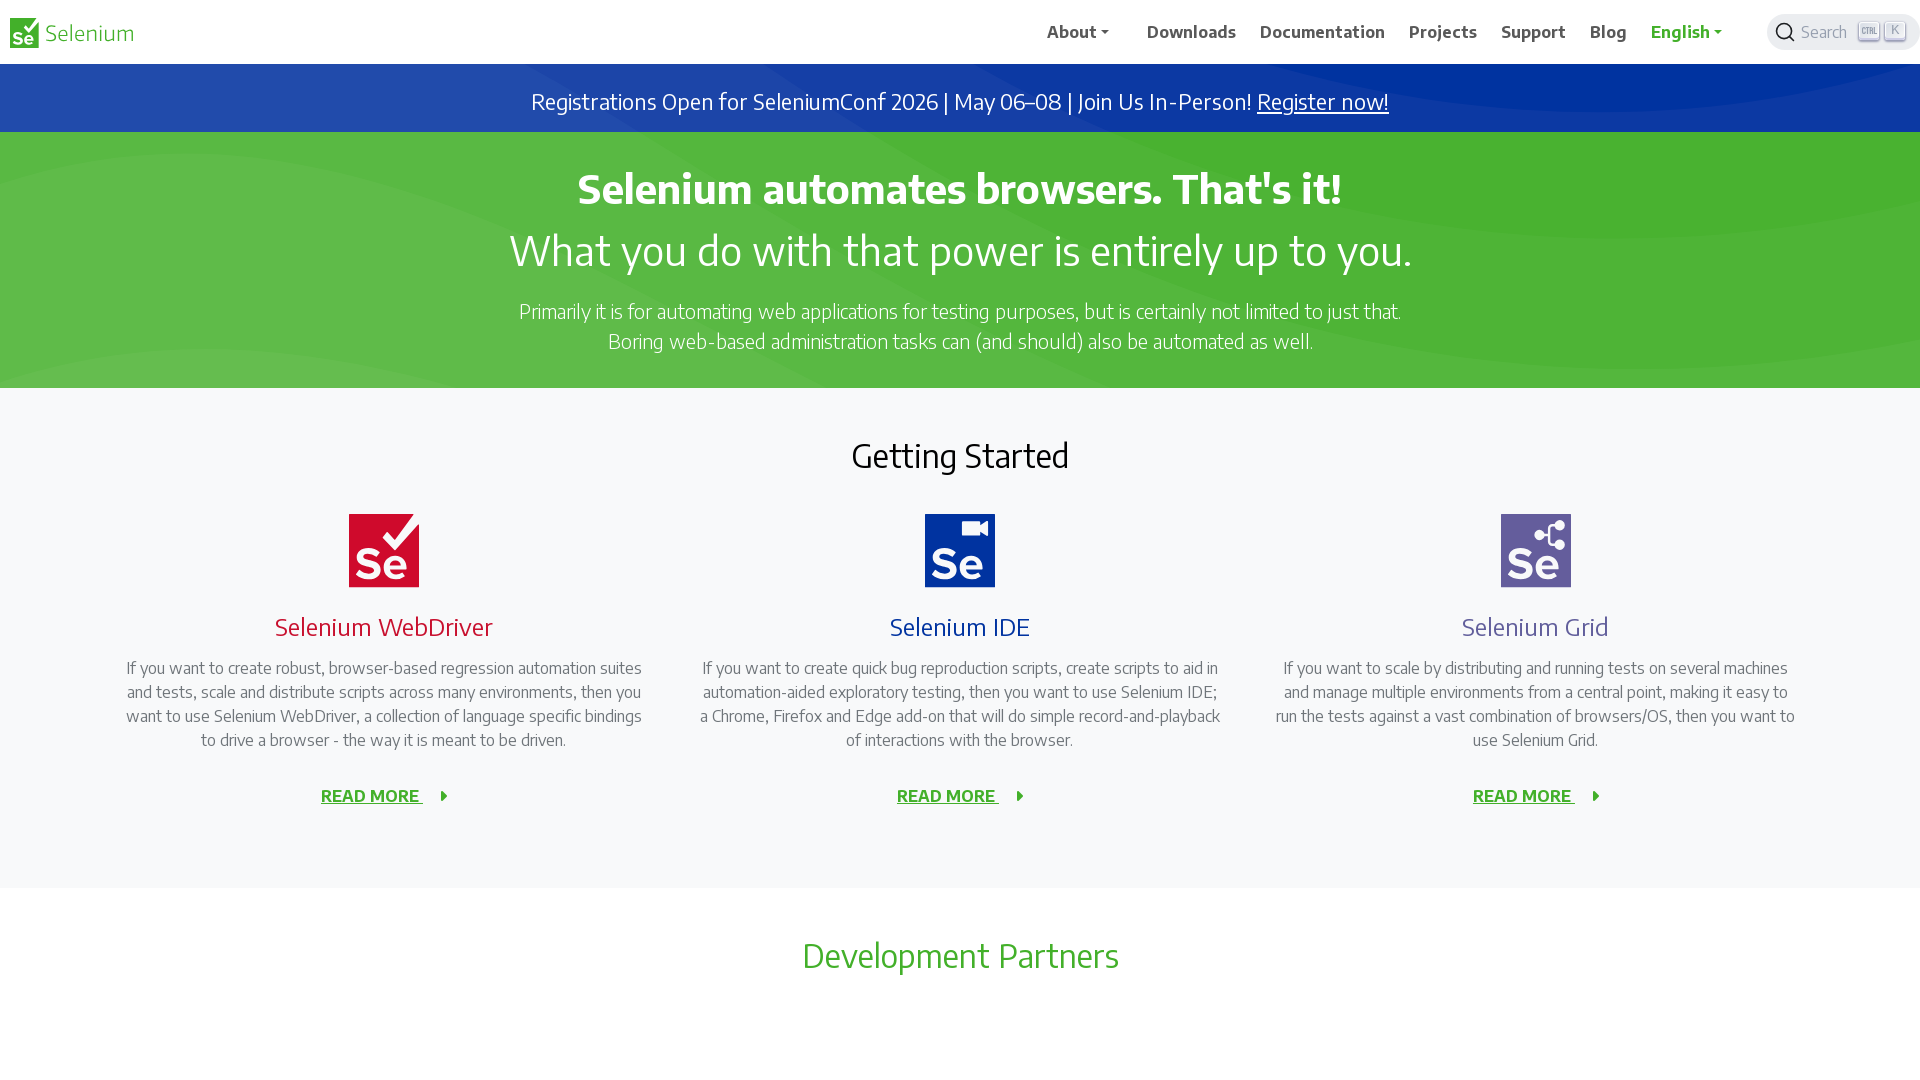

Waited for page to reach domcontentloaded state
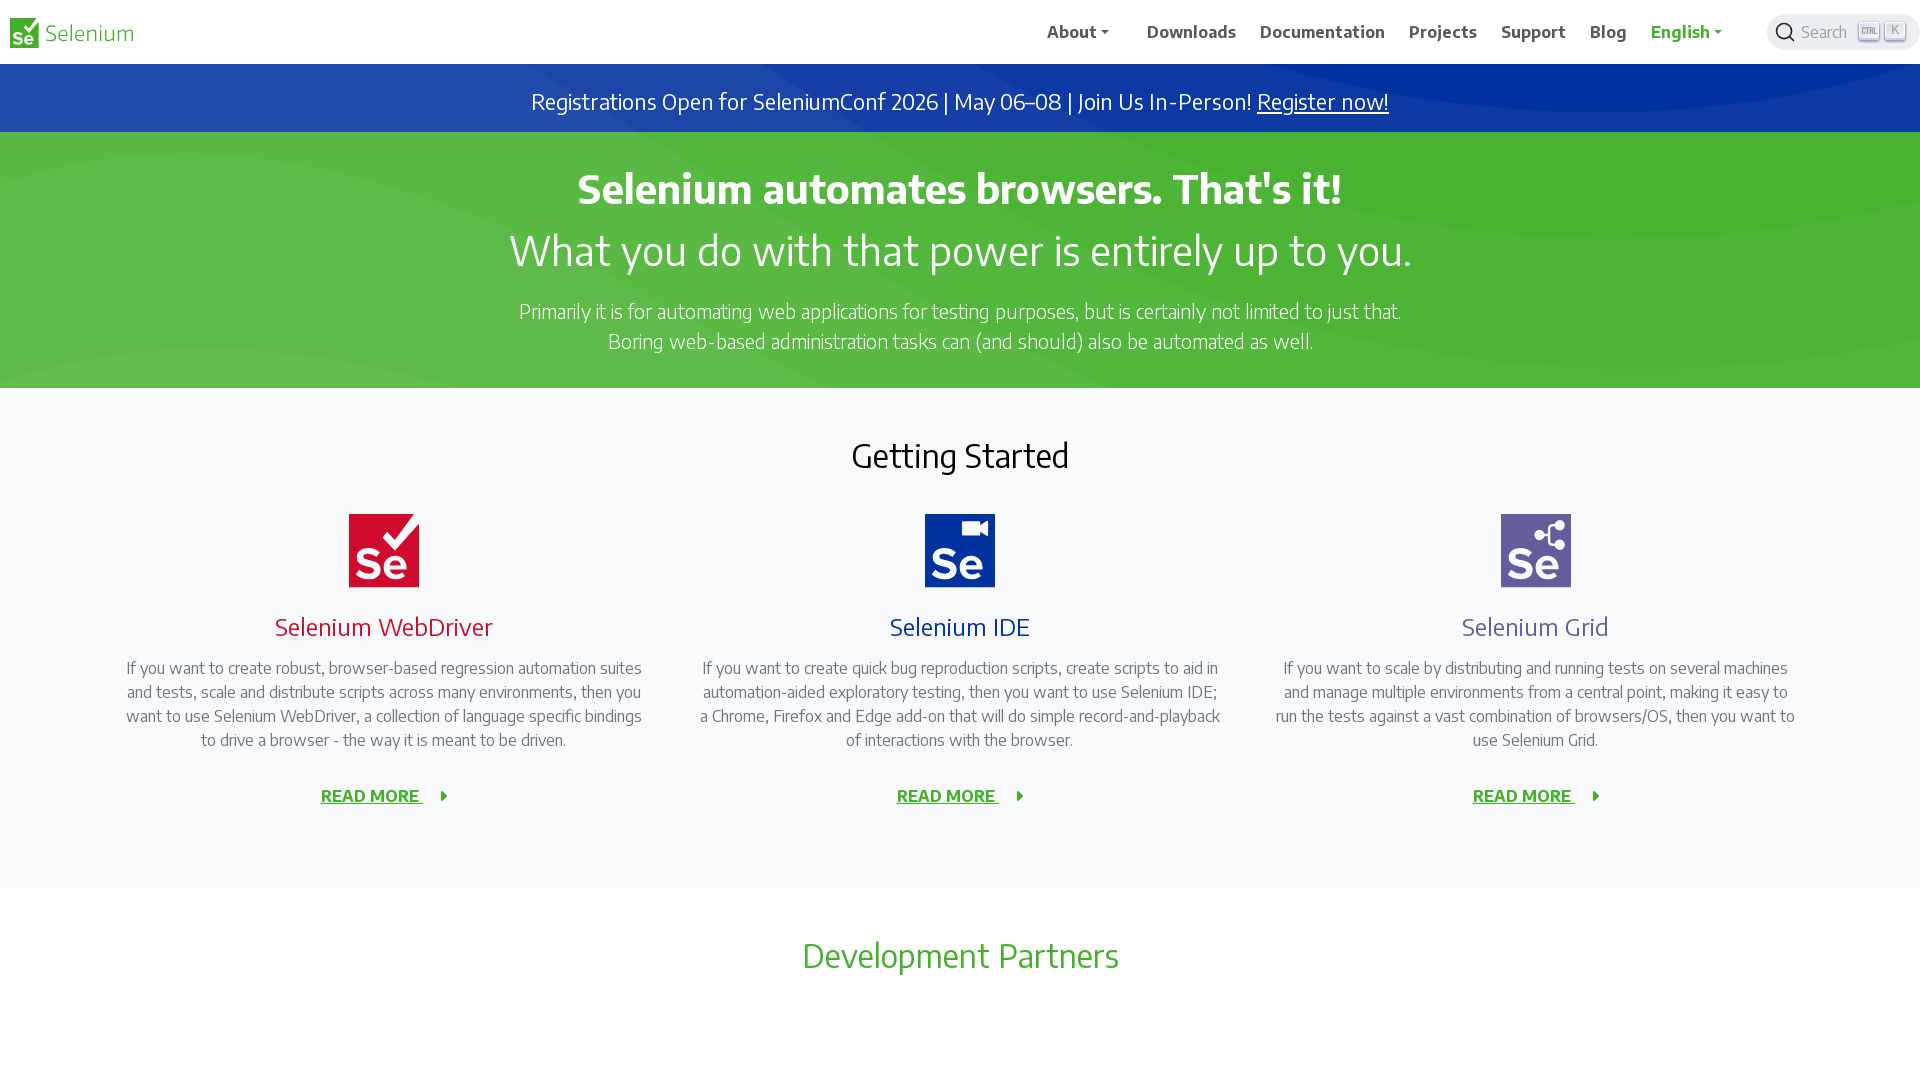

Retrieved page title: 'Selenium'
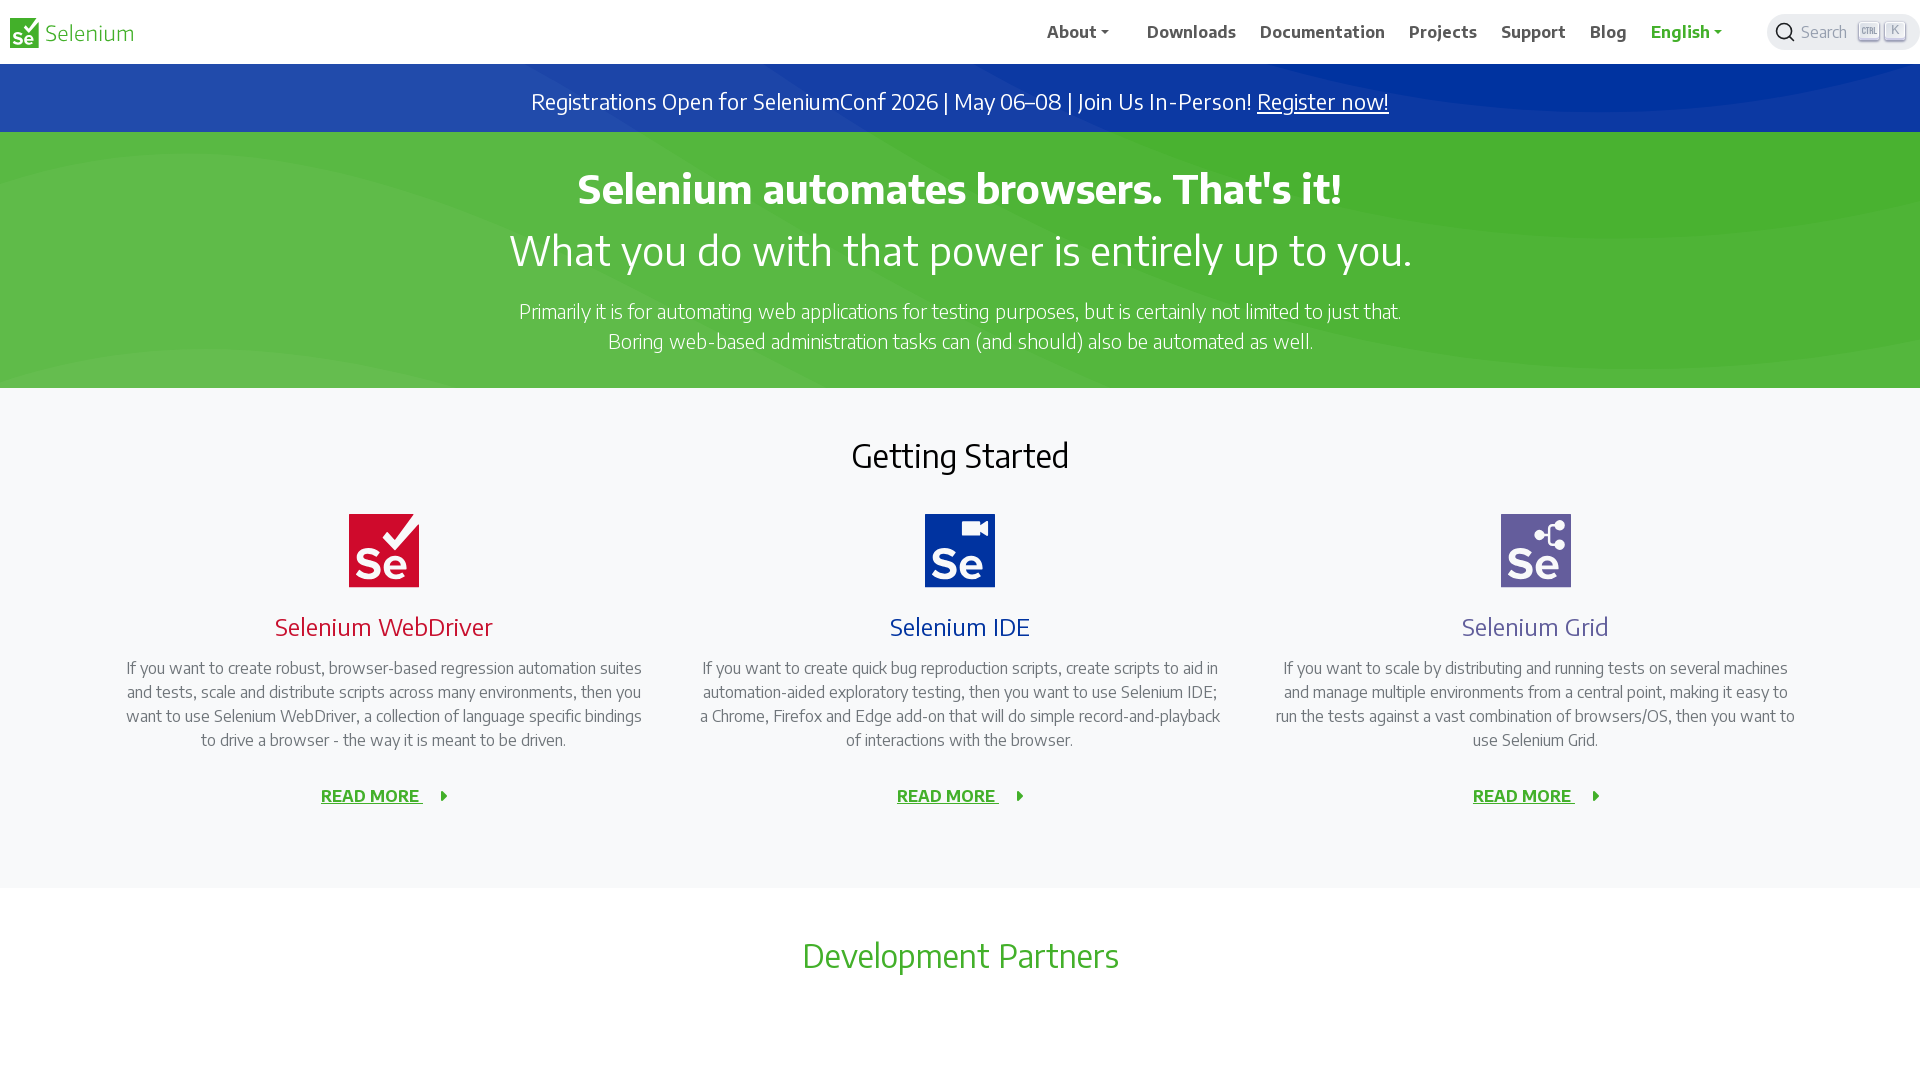

Verified that page title is not empty
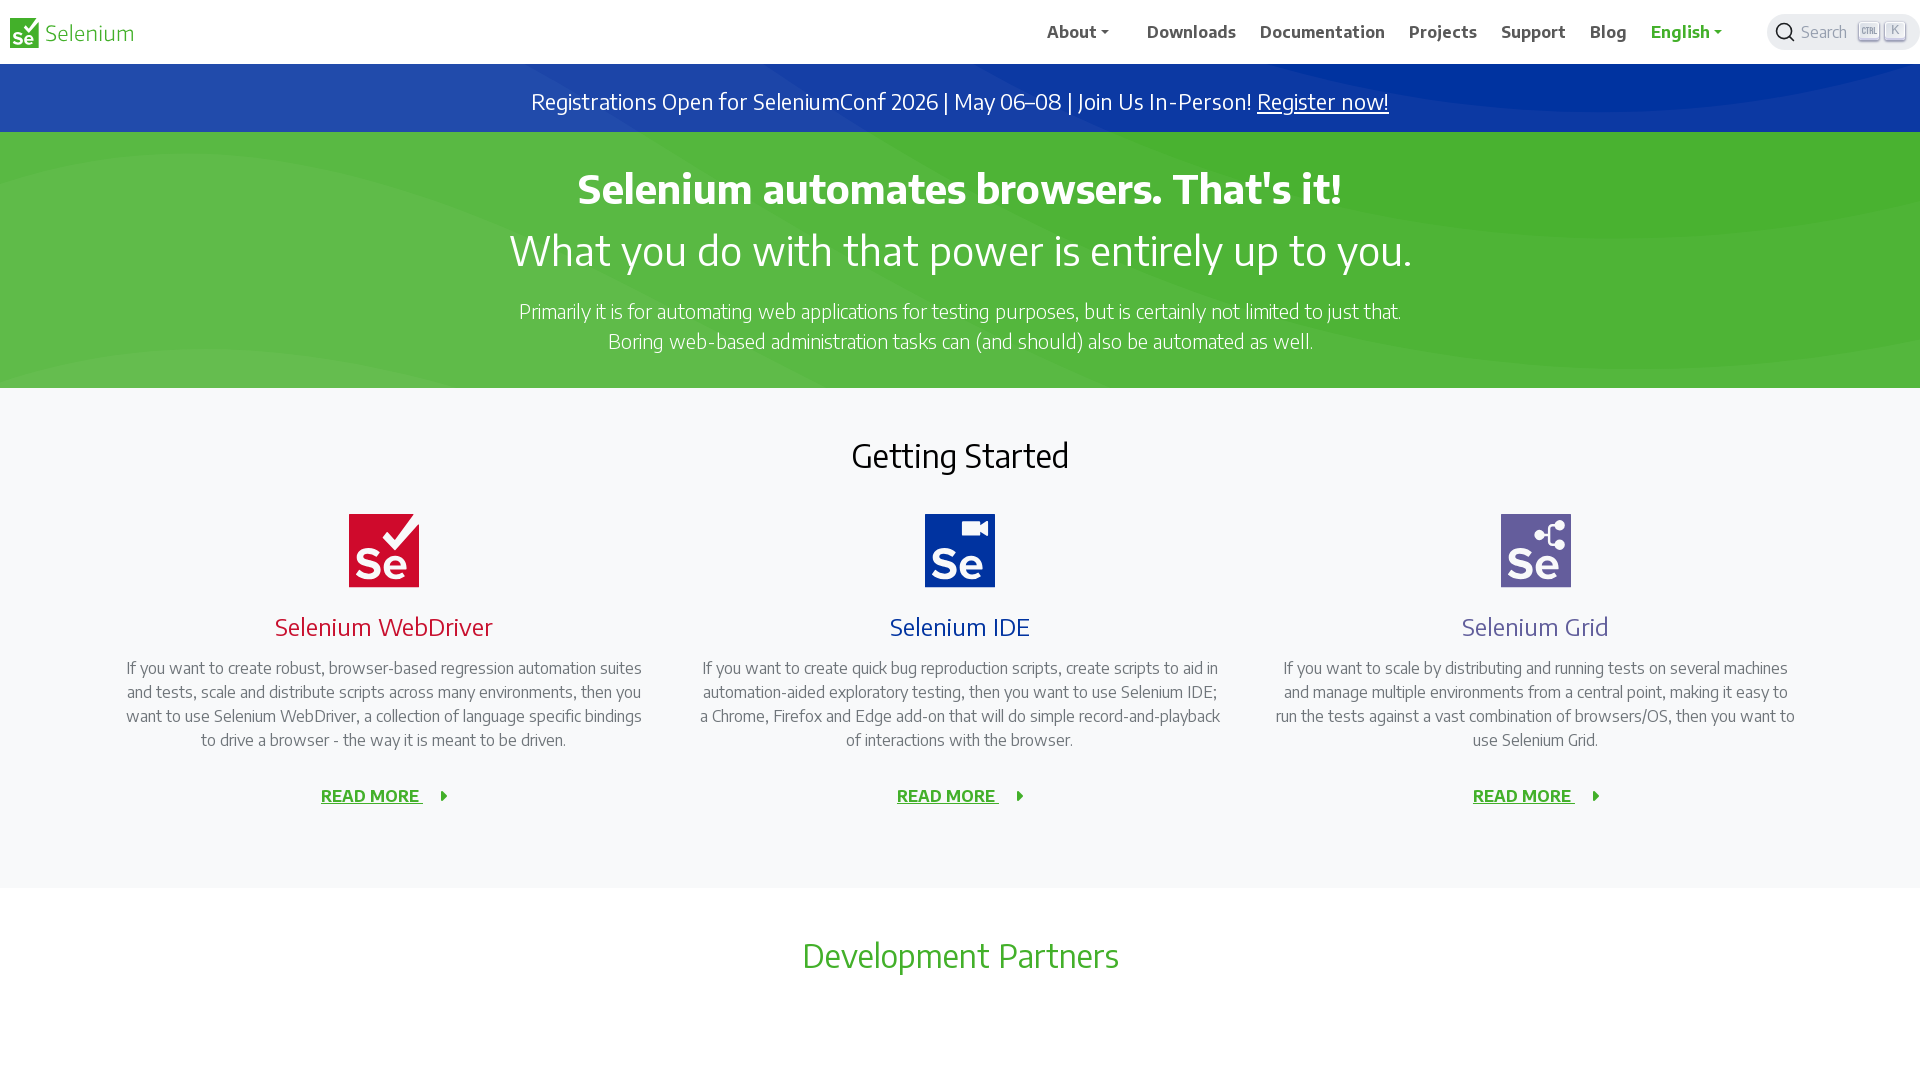

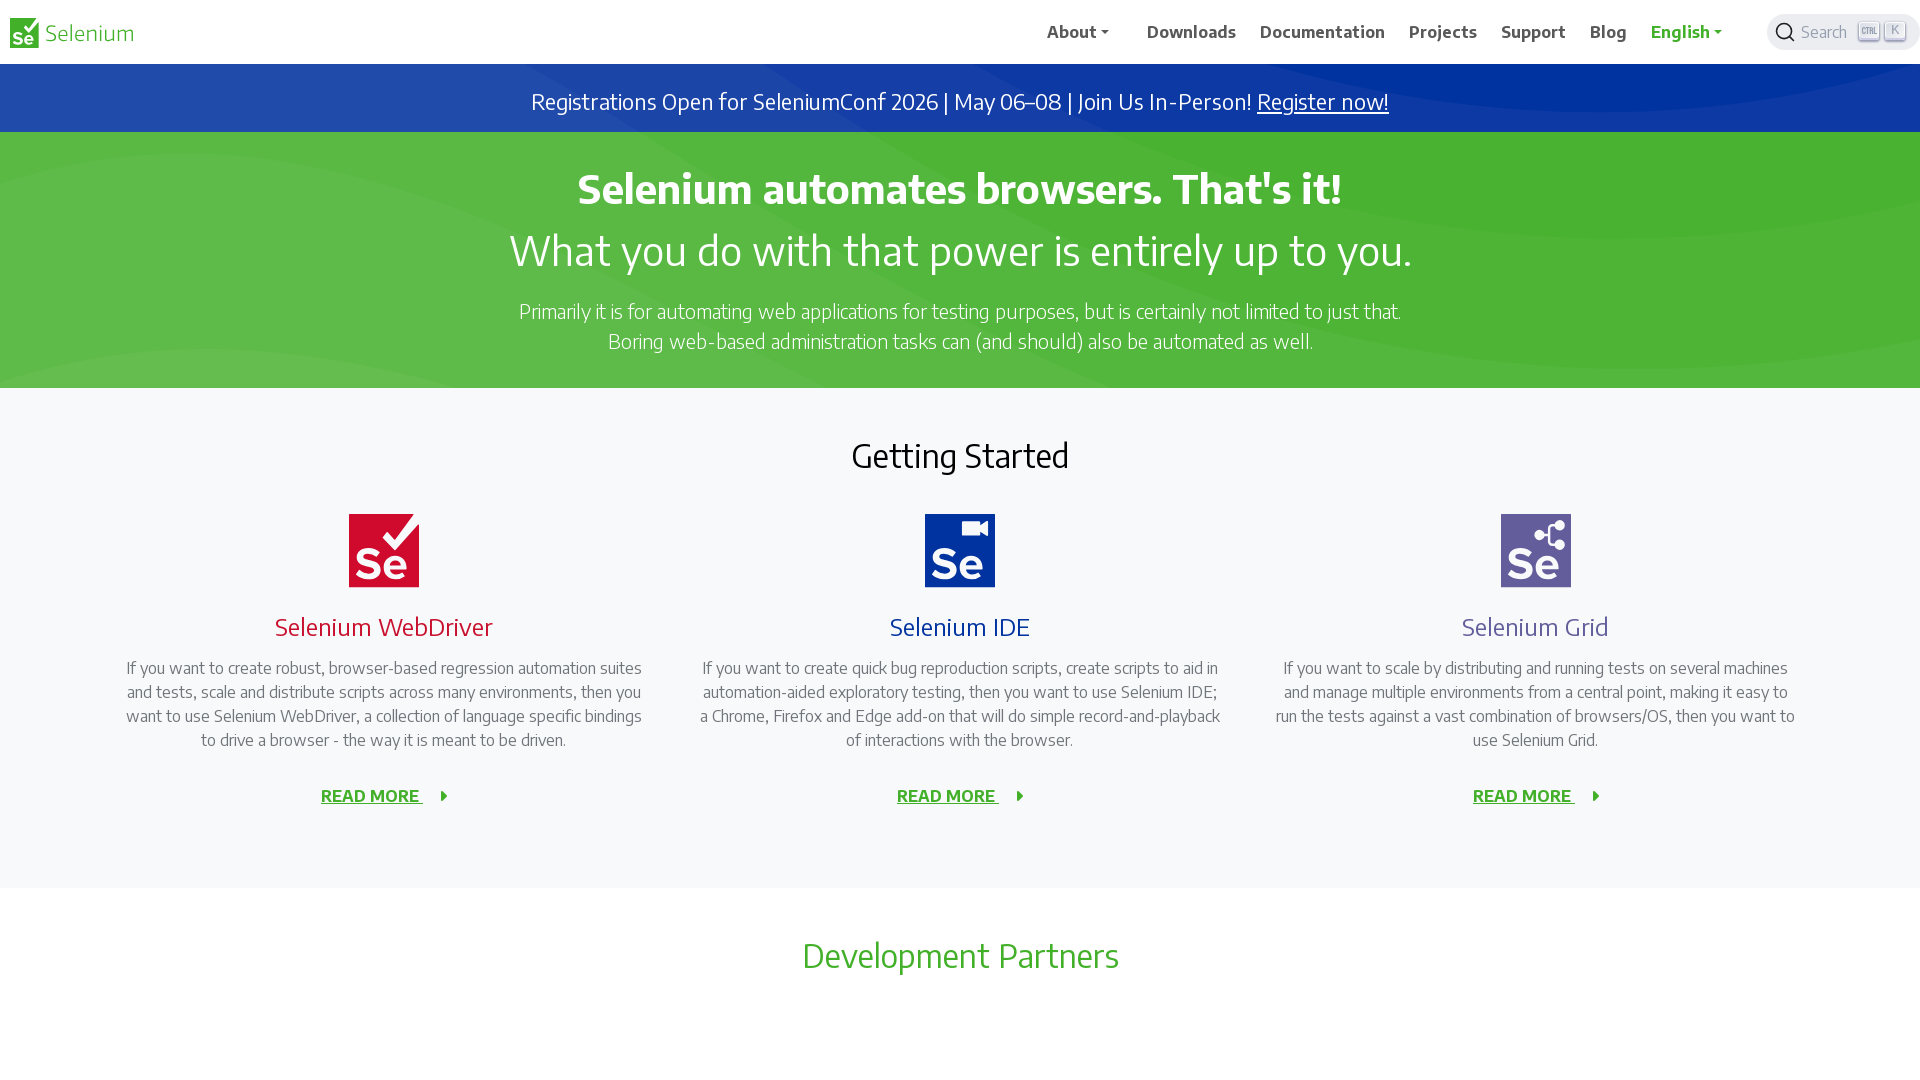